Tests marking all todo items as completed using the toggle-all checkbox

Starting URL: https://demo.playwright.dev/todomvc

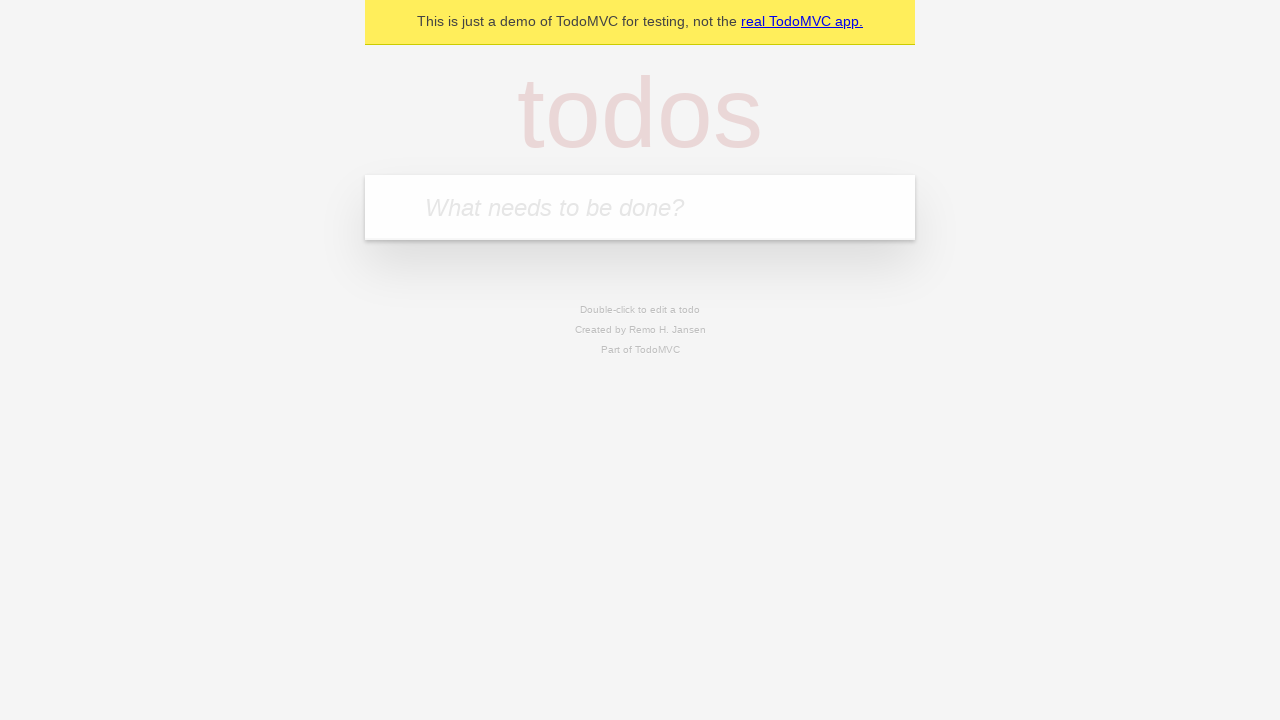

Filled first todo item with 'buy some cheese' on .new-todo
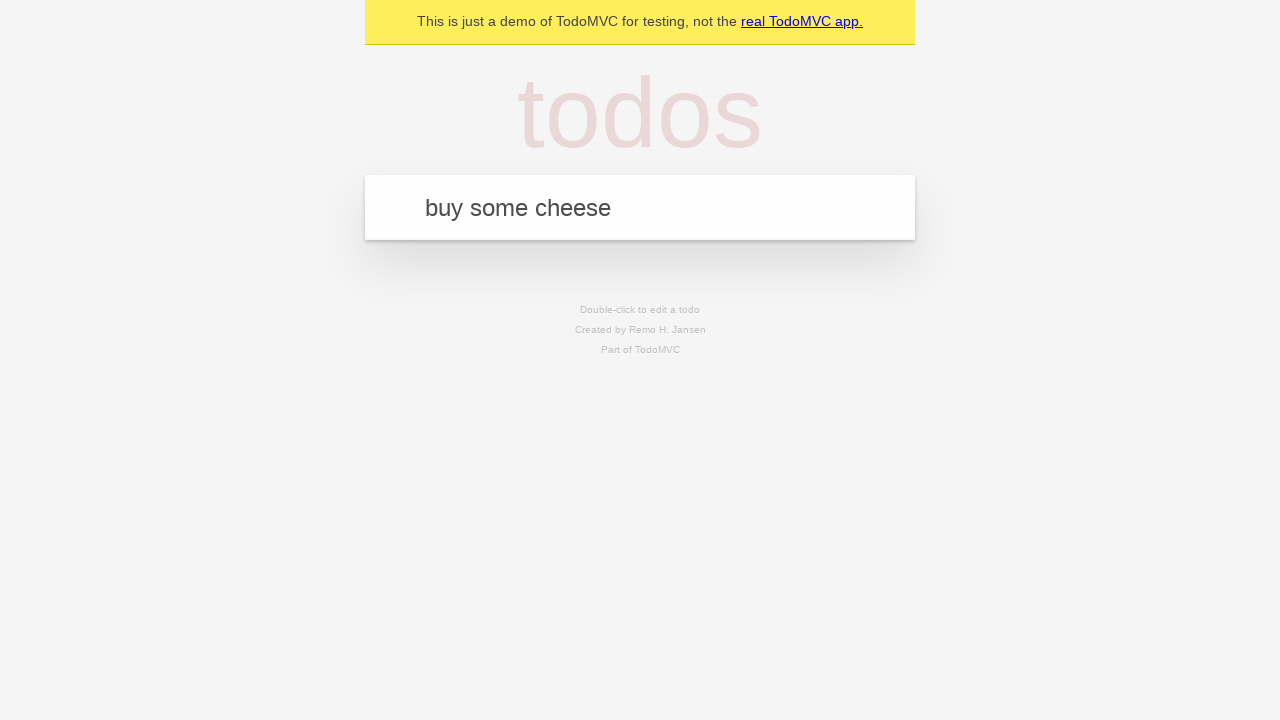

Pressed Enter to create first todo item on .new-todo
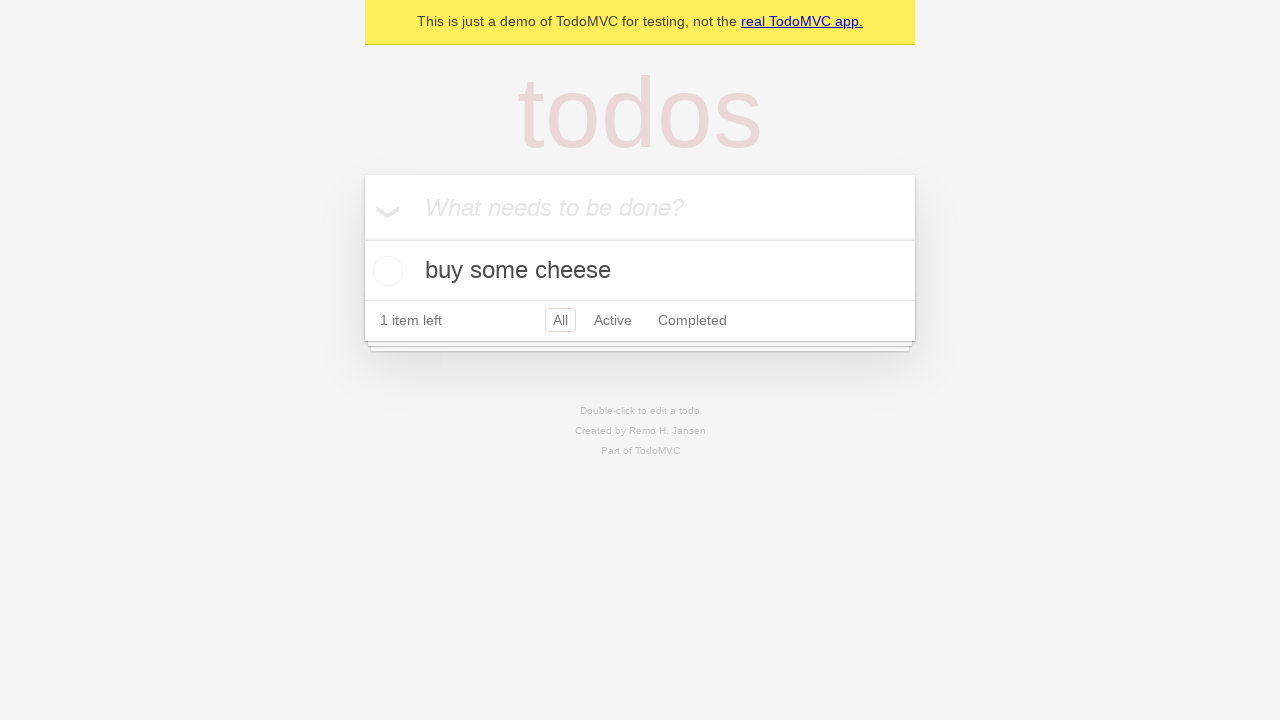

Filled second todo item with 'feed the cat' on .new-todo
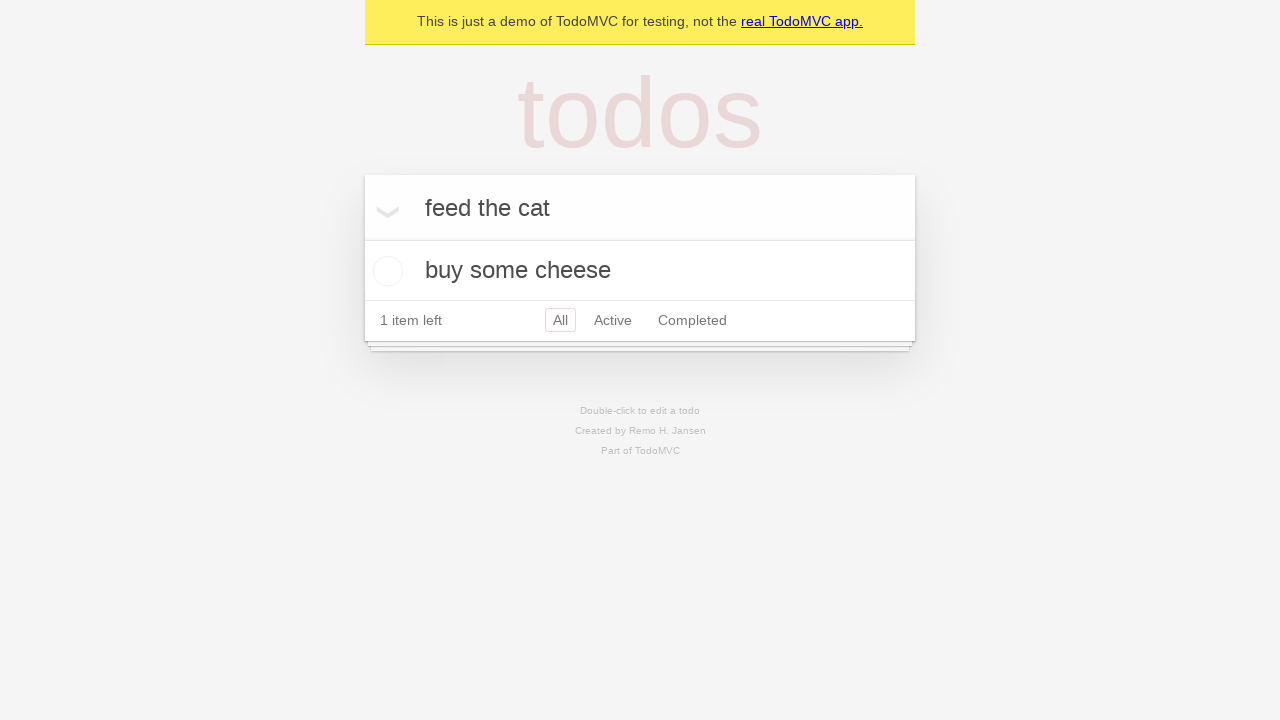

Pressed Enter to create second todo item on .new-todo
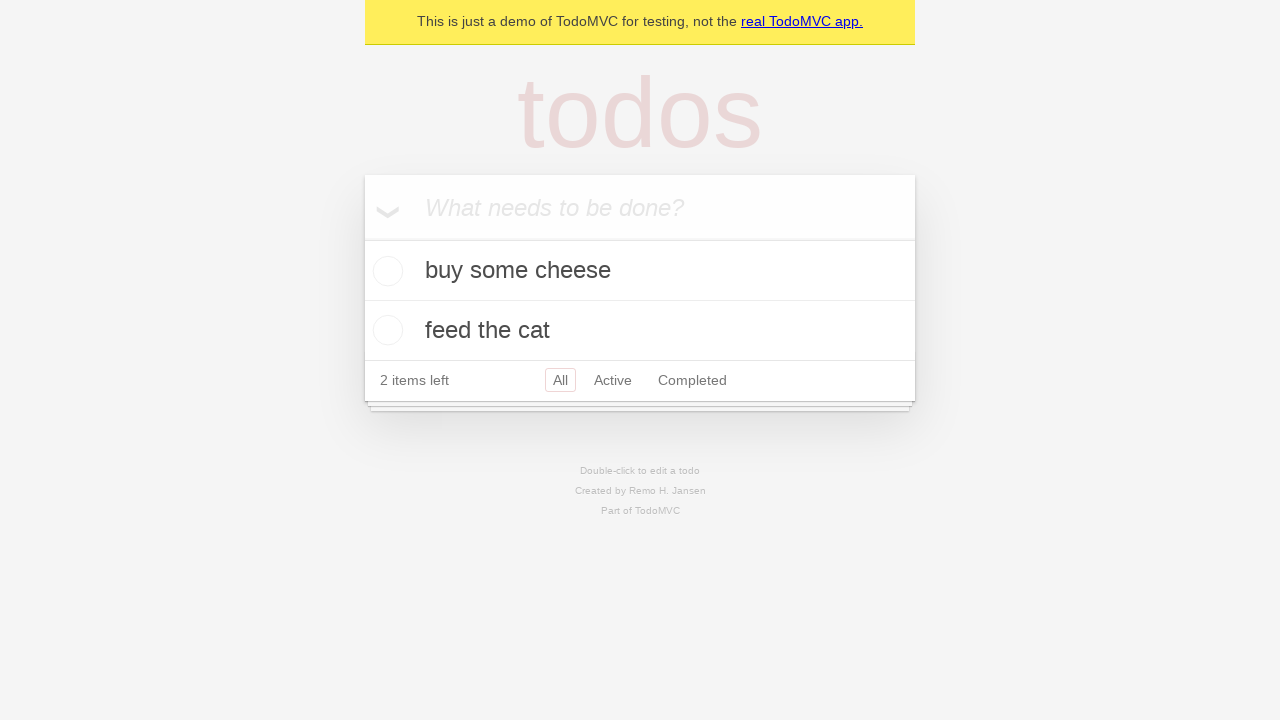

Filled third todo item with 'book a doctors appointment' on .new-todo
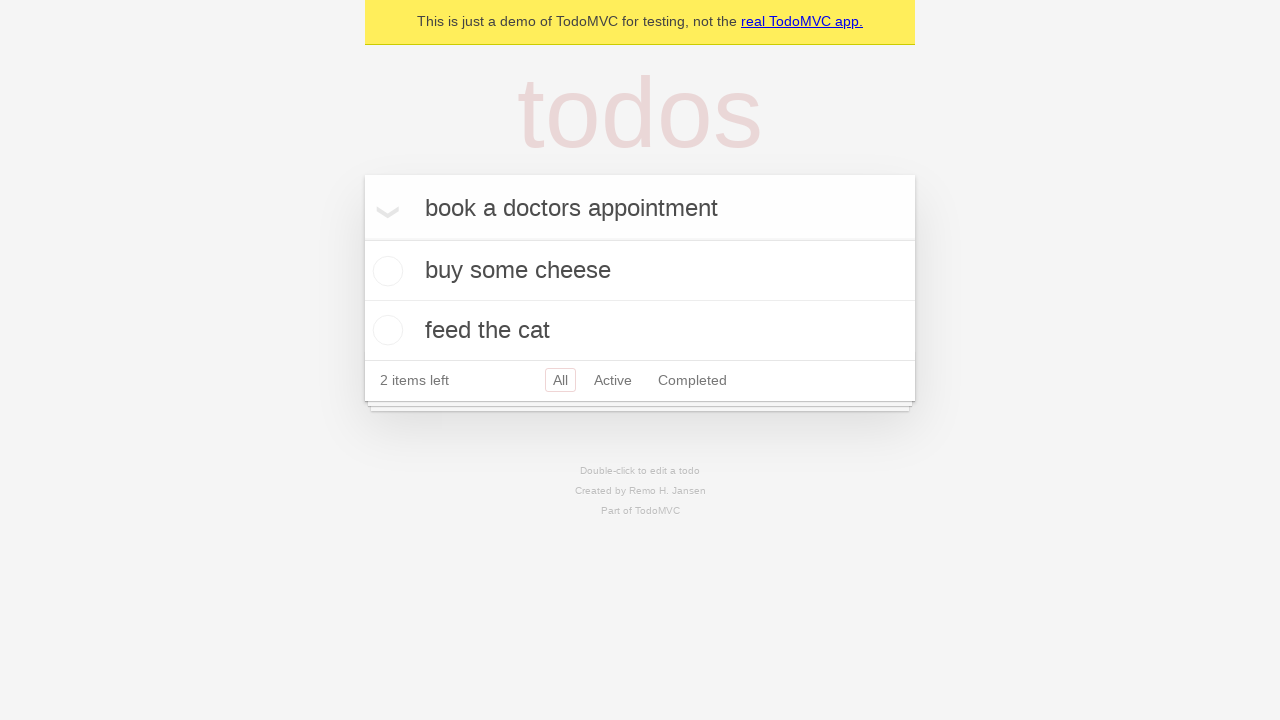

Pressed Enter to create third todo item on .new-todo
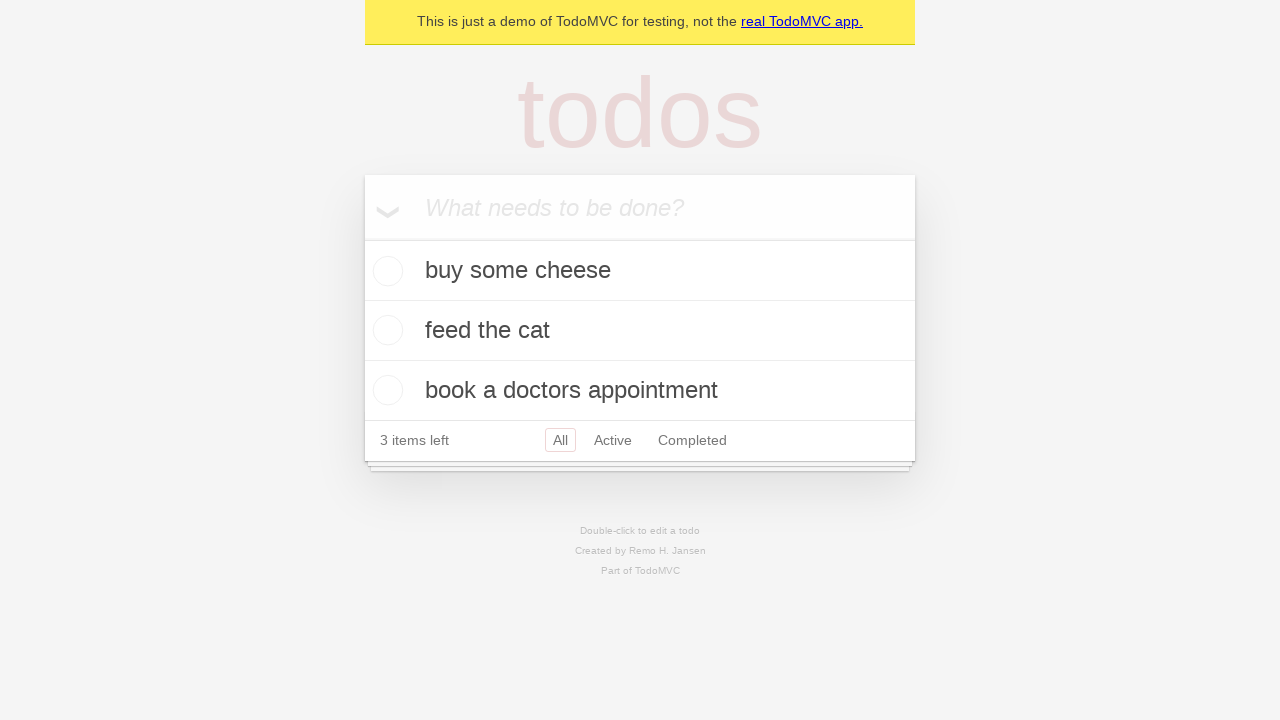

Clicked toggle-all checkbox to mark all items as completed at (362, 238) on .toggle-all
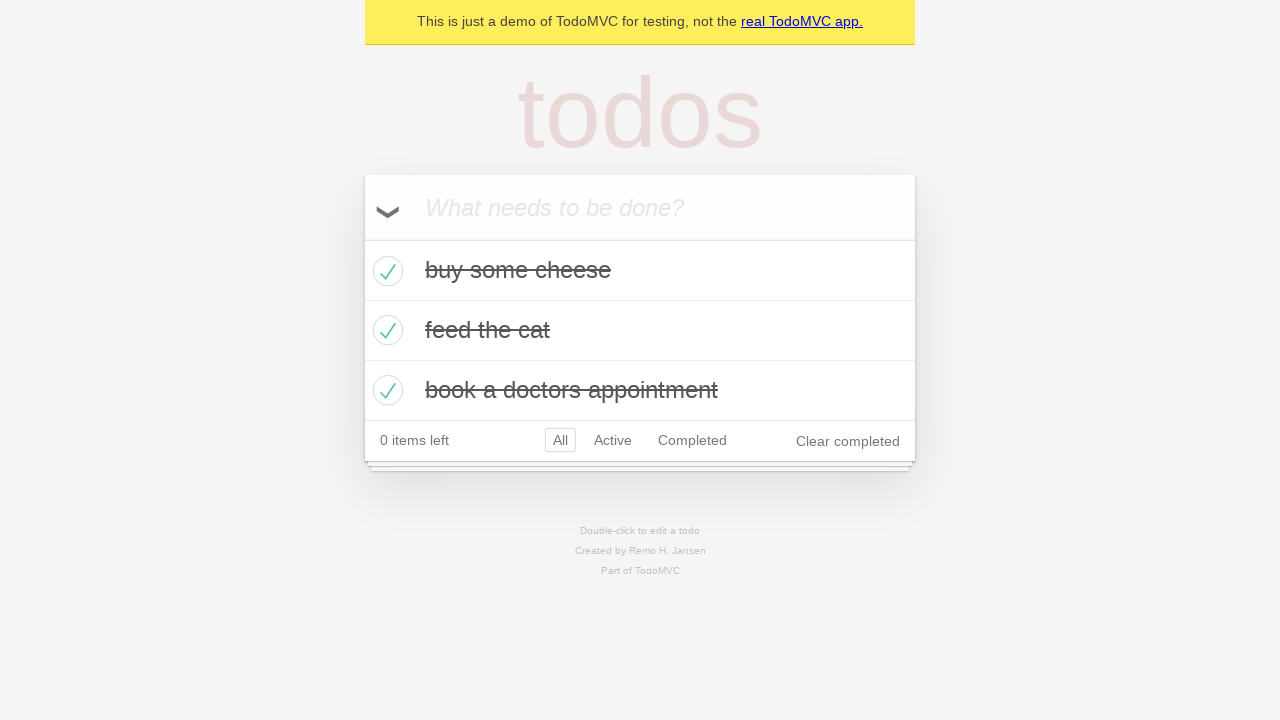

Verified all todo items are now marked as completed
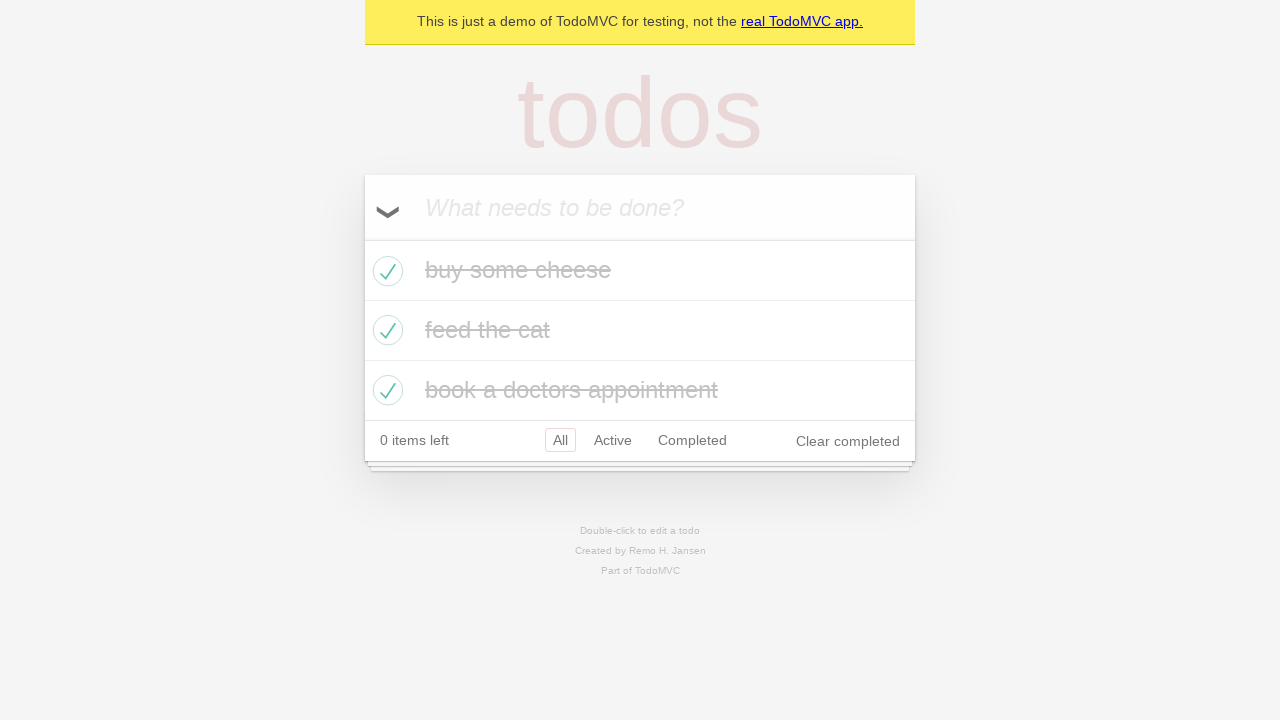

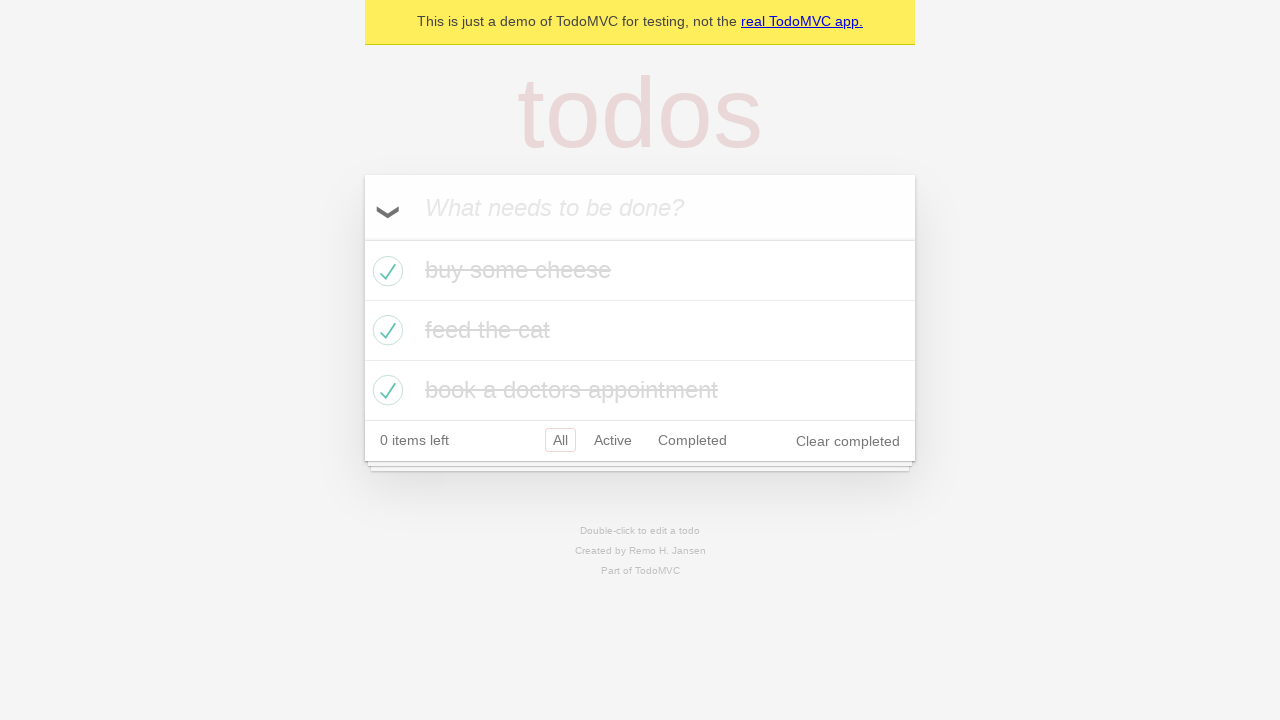